Tests JavaScript prompt dialog by clicking a button, entering text in the prompt, accepting it, and verifying the entered message is displayed

Starting URL: https://the-internet.herokuapp.com/javascript_alerts

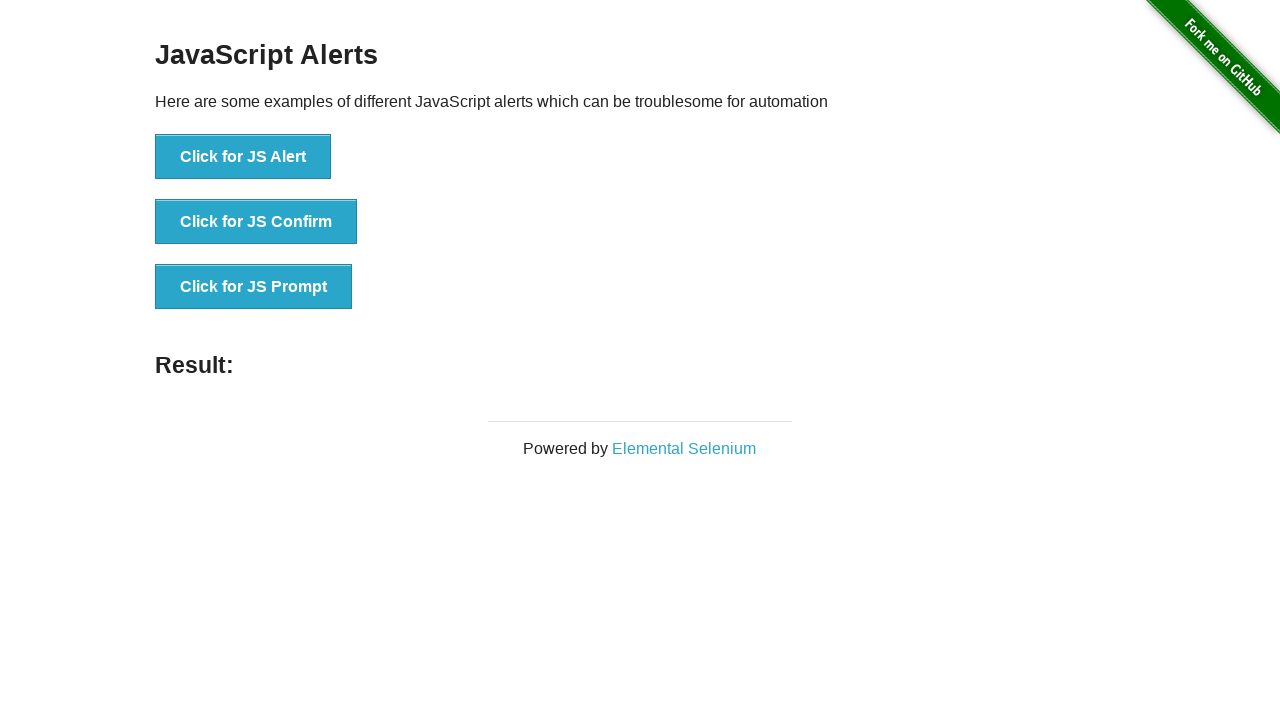

Set up dialog handler to accept prompt with 'Test Message'
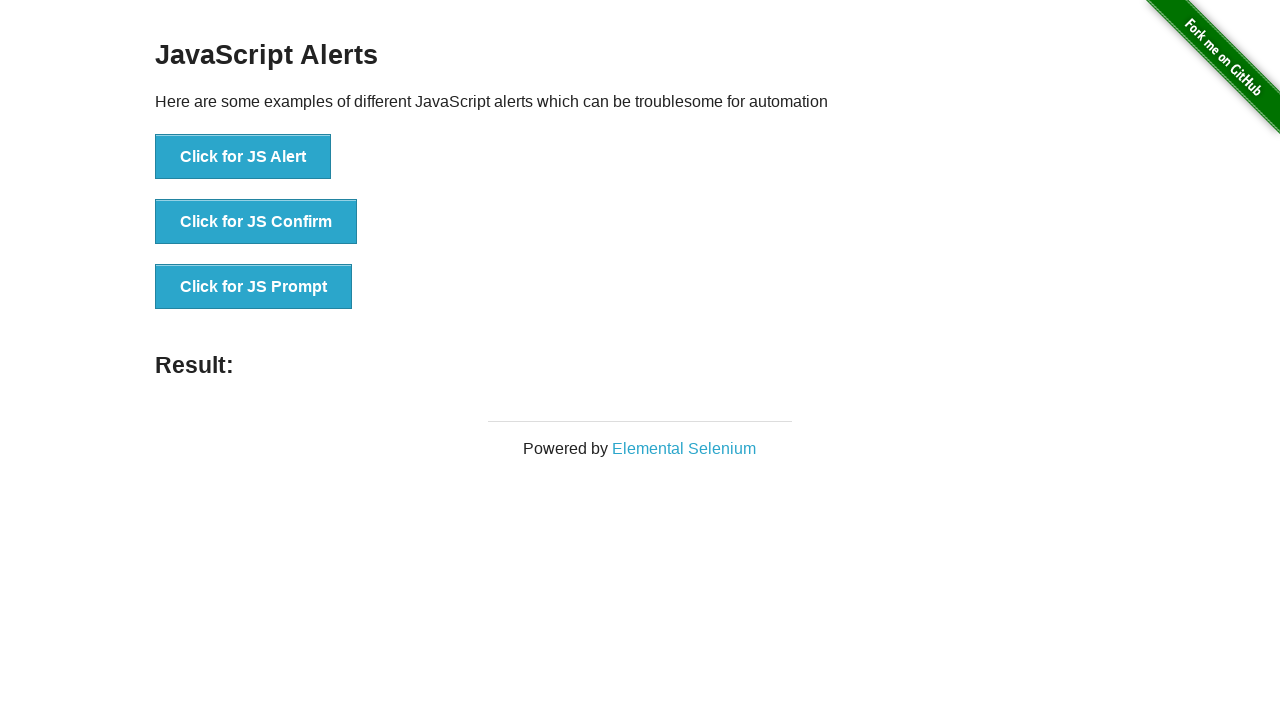

Clicked JavaScript Prompt button at (254, 287) on button[onclick='jsPrompt()']
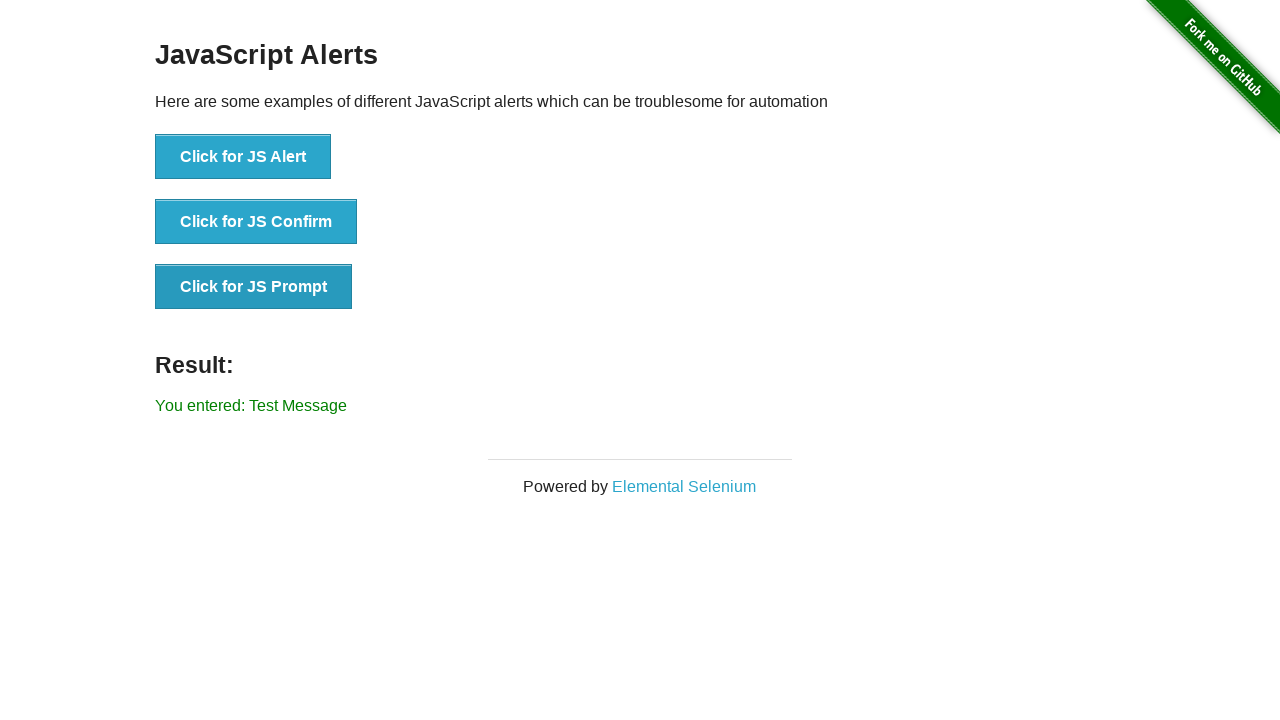

Result message displayed after accepting prompt
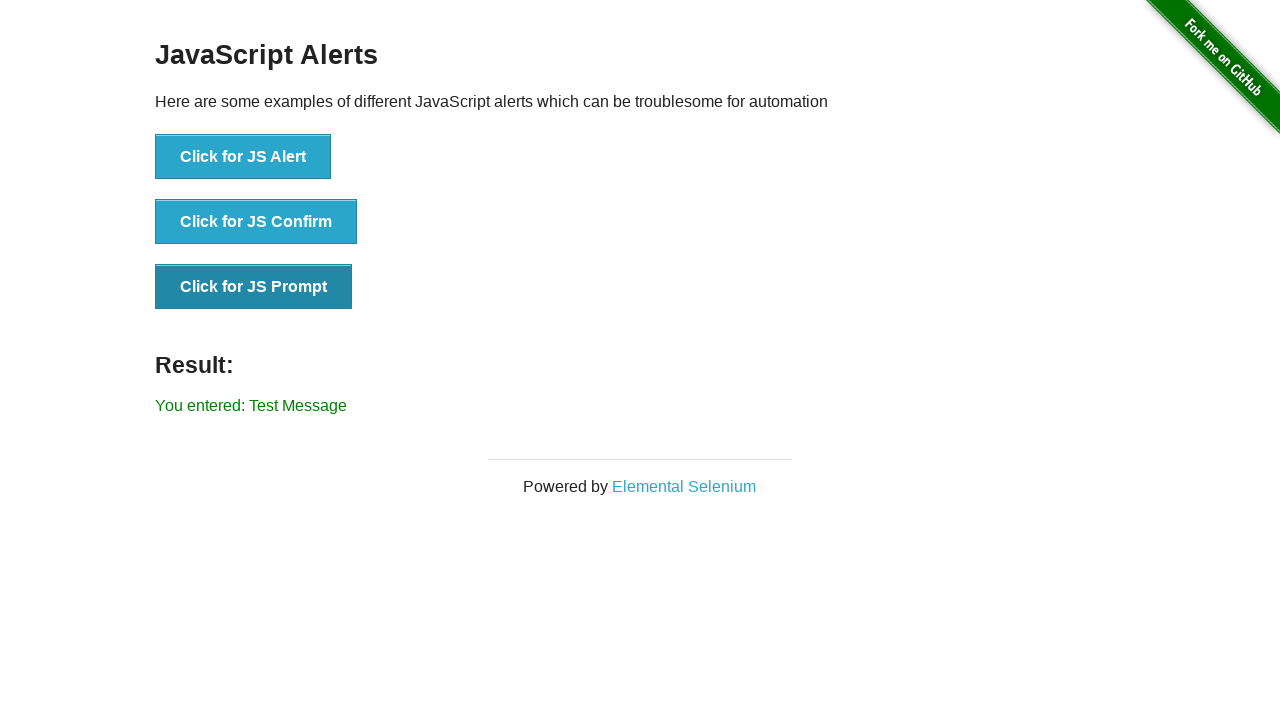

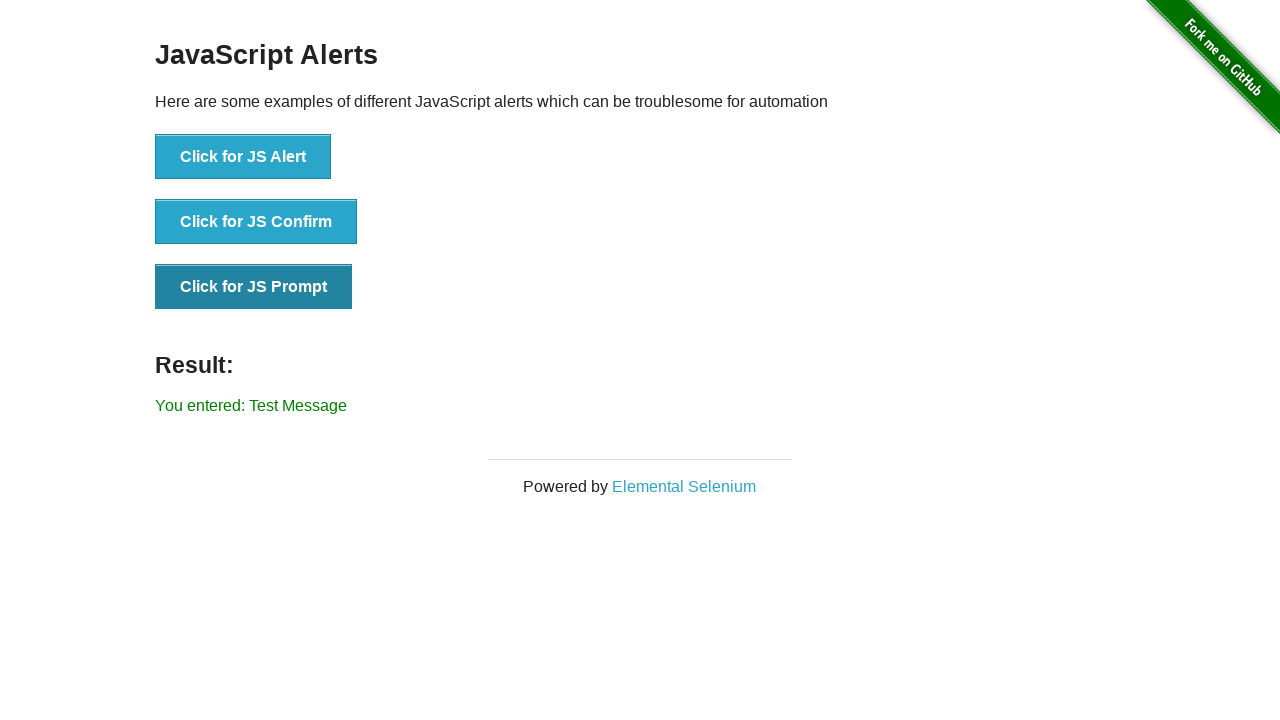